Tests entering text in a JavaScript prompt alert and verifying the result is displayed

Starting URL: https://demoqa.com/alerts

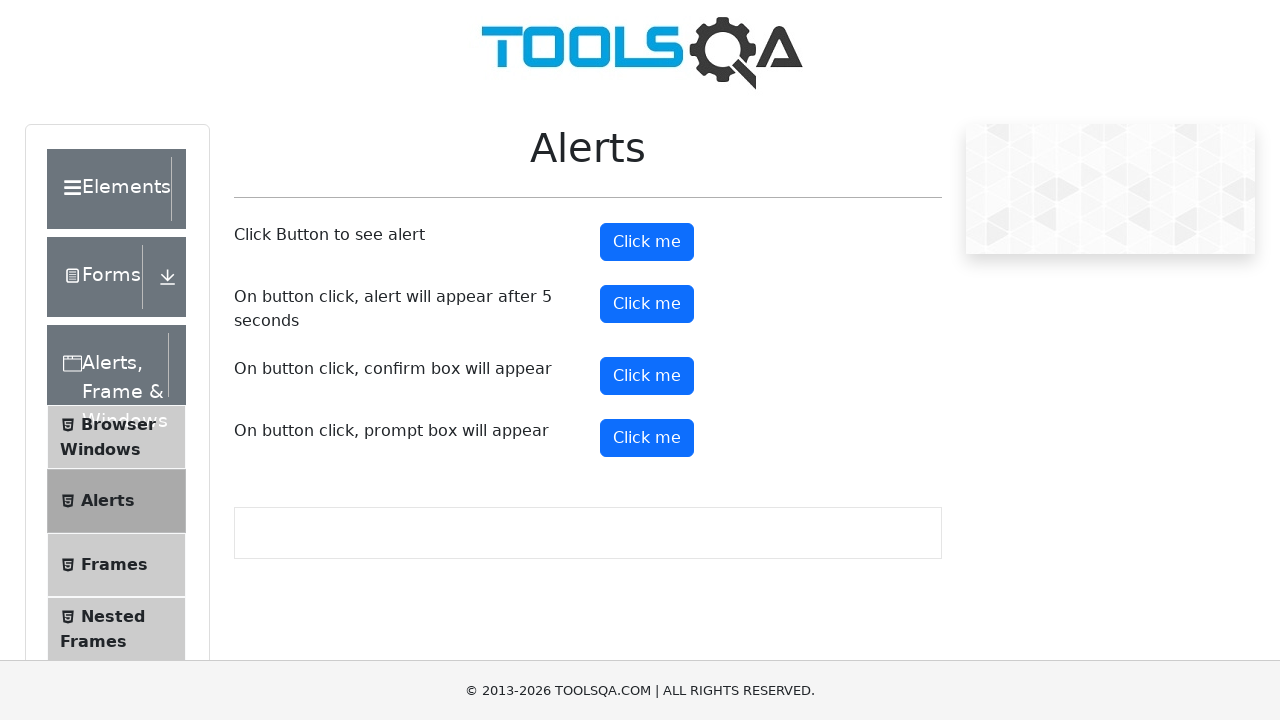

Set up dialog handler to accept prompt with text 'Emma'
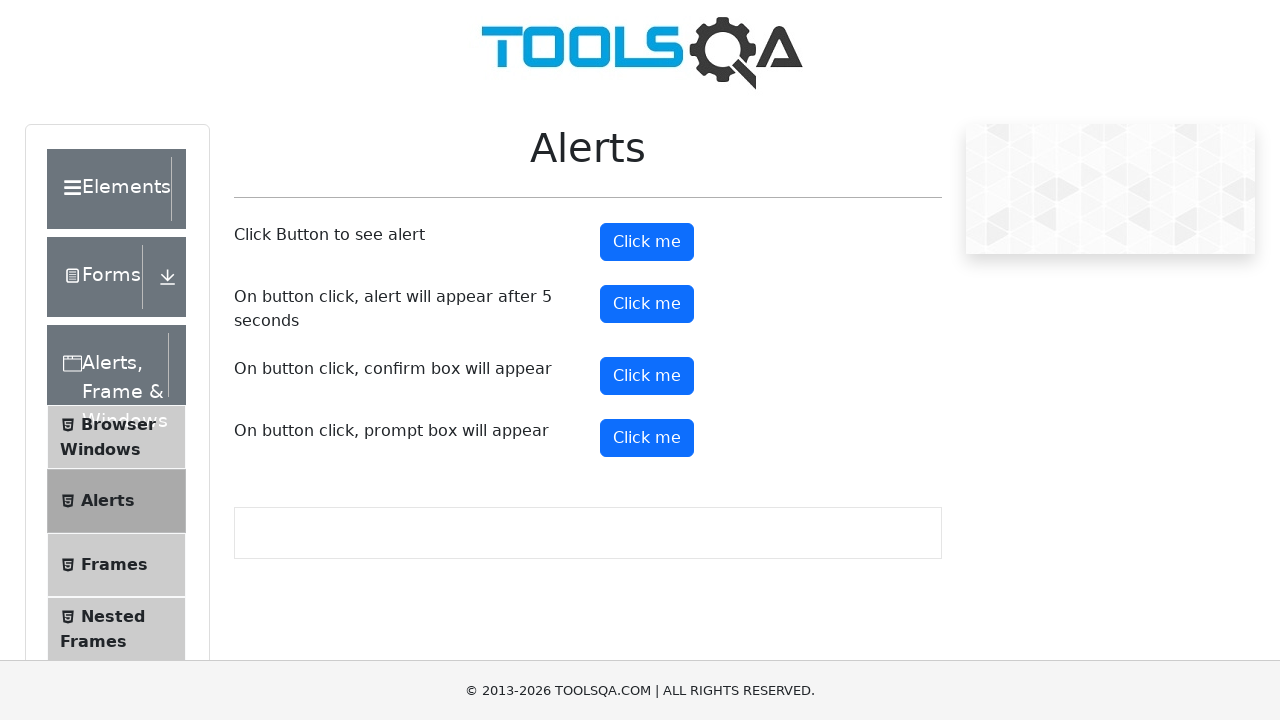

Clicked prompt button to trigger JavaScript alert at (647, 438) on #promtButton
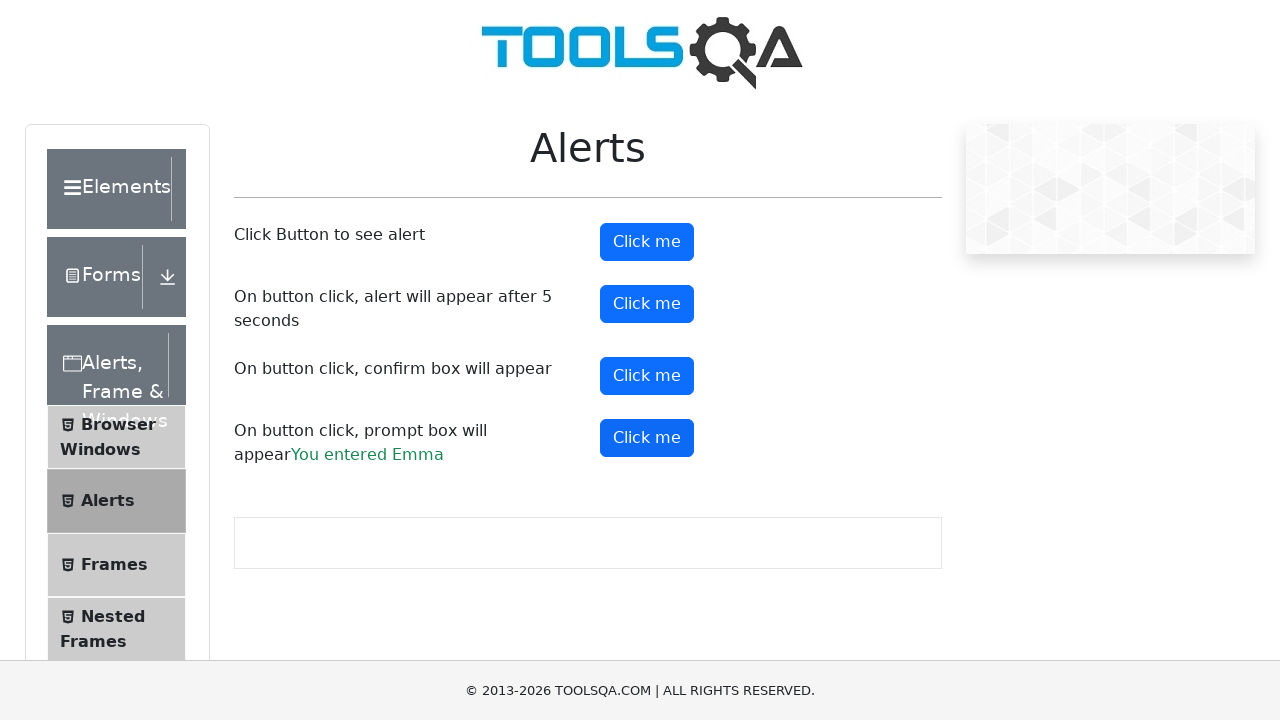

Prompt result appeared on page after entering 'Emma'
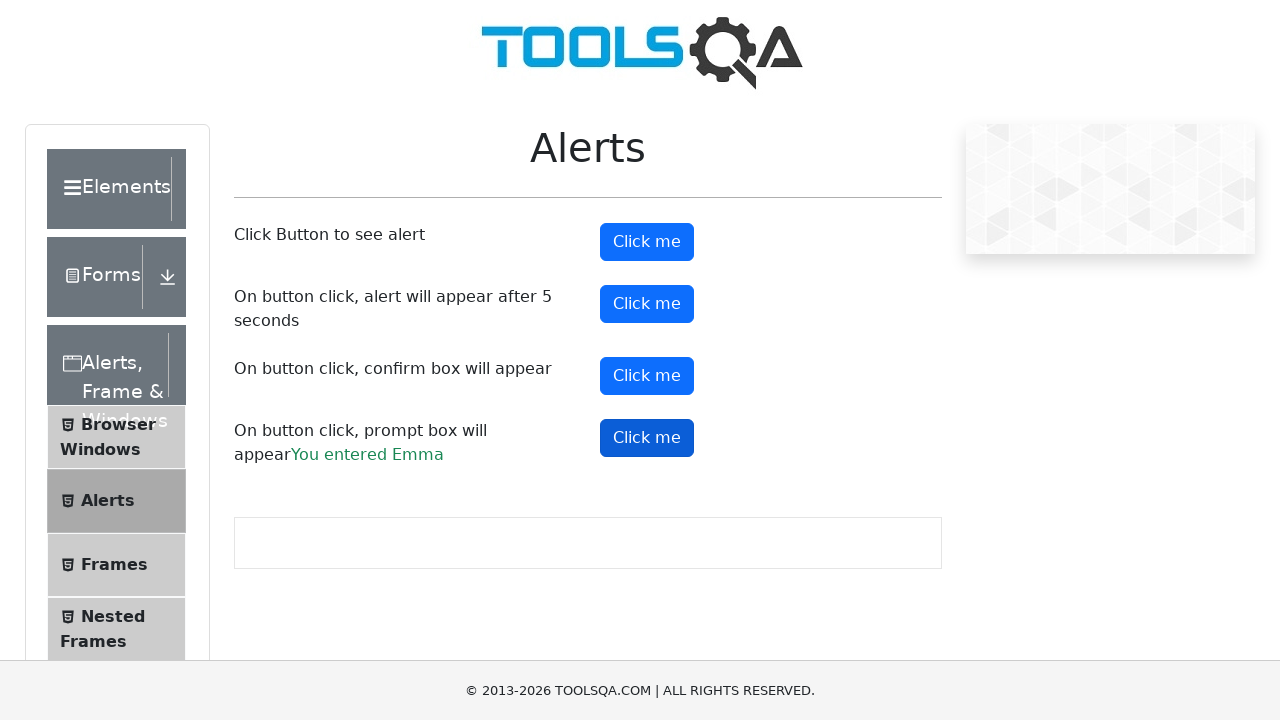

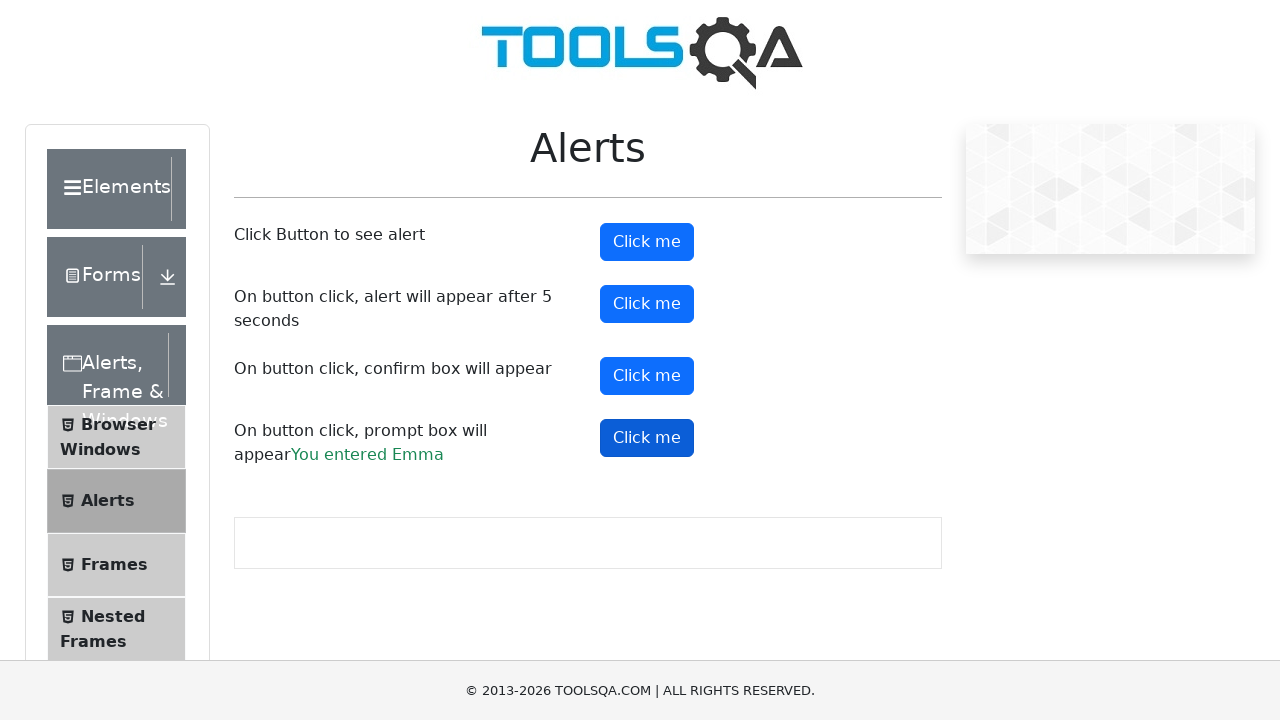